Tests password recovery functionality by navigating to login page, clicking forgot password link, and submitting email for recovery

Starting URL: https://fonmala.nyc.dom.my.id/

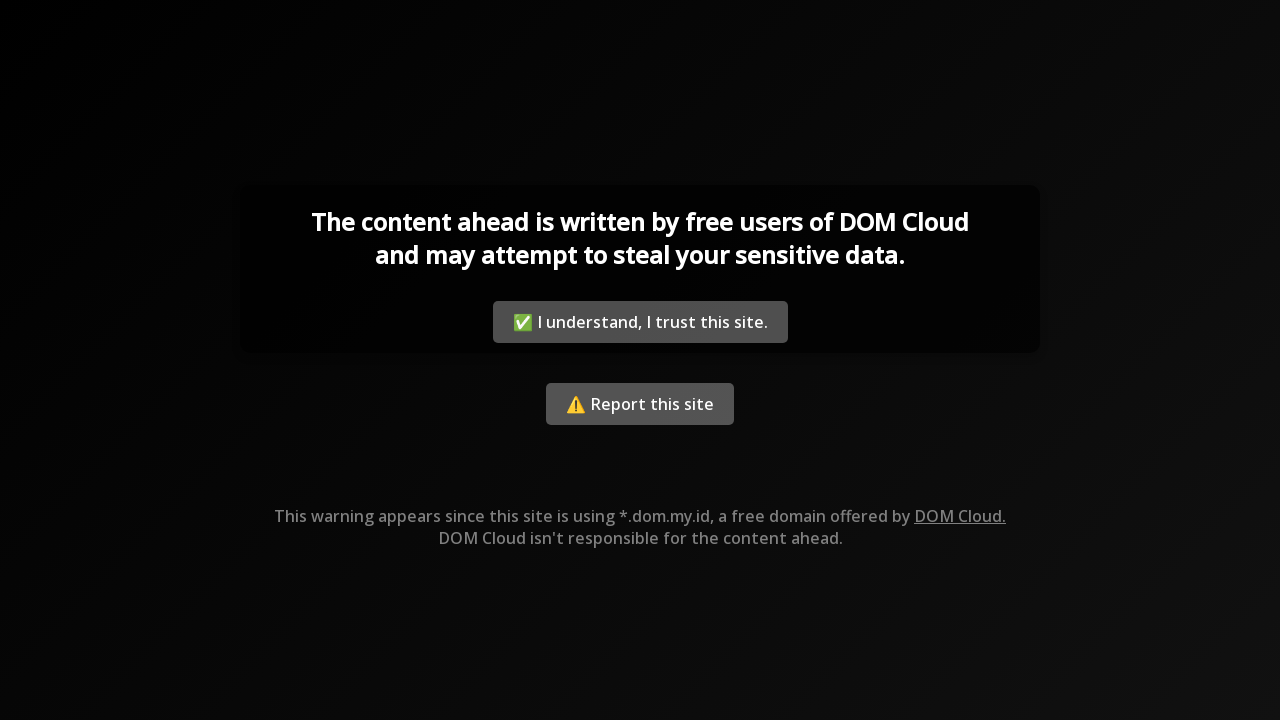

Clicked 'I understand, I trust this site' button to proceed at (640, 322) on xpath=//a[contains(text(), '✅ I understand, I trust this site.')]
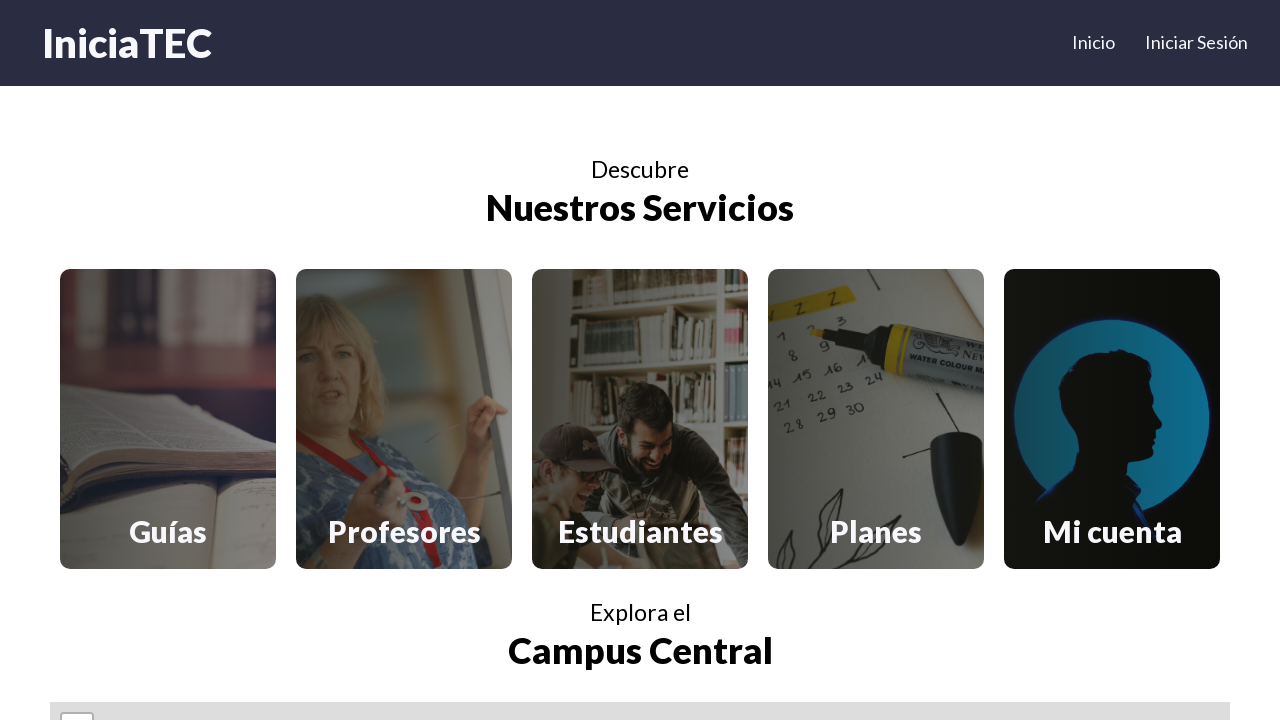

Clicked 'Iniciar Sesión' link to navigate to login page at (1196, 43) on a:has-text('Iniciar Sesión')
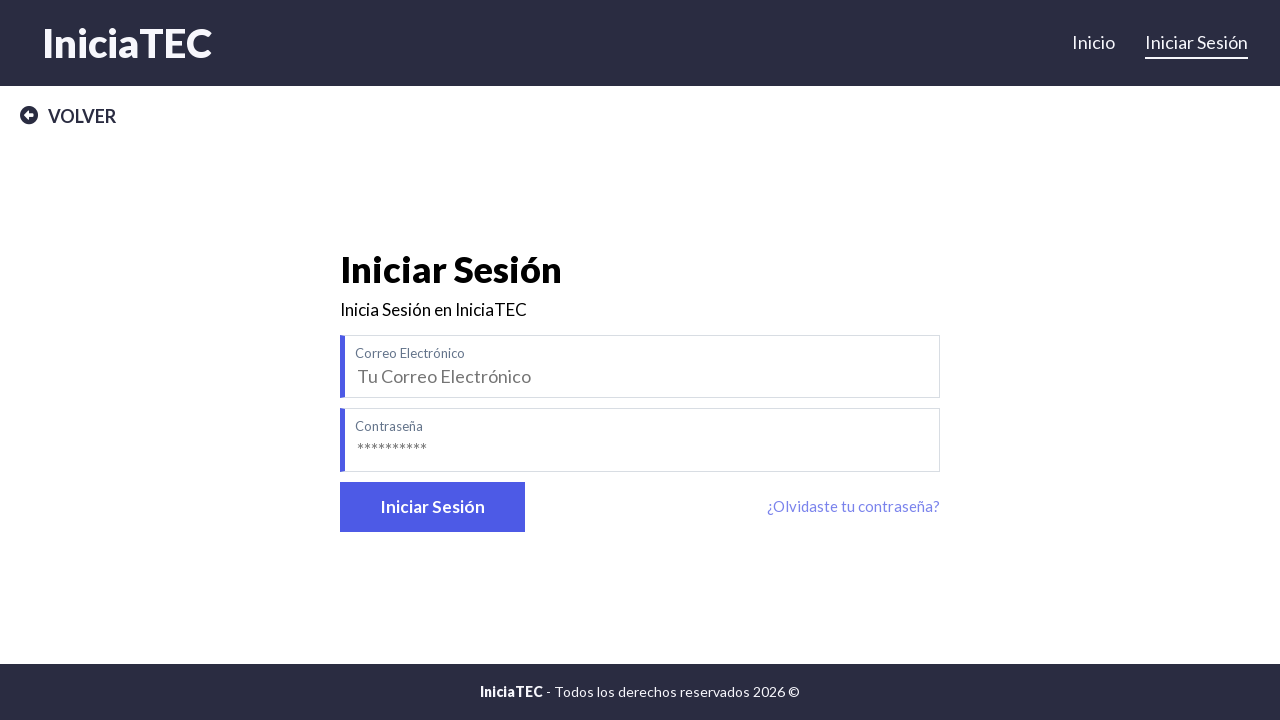

Clicked 'Forgot password' link to access password recovery at (854, 507) on a:has-text('¿Olvidaste tu contraseña?')
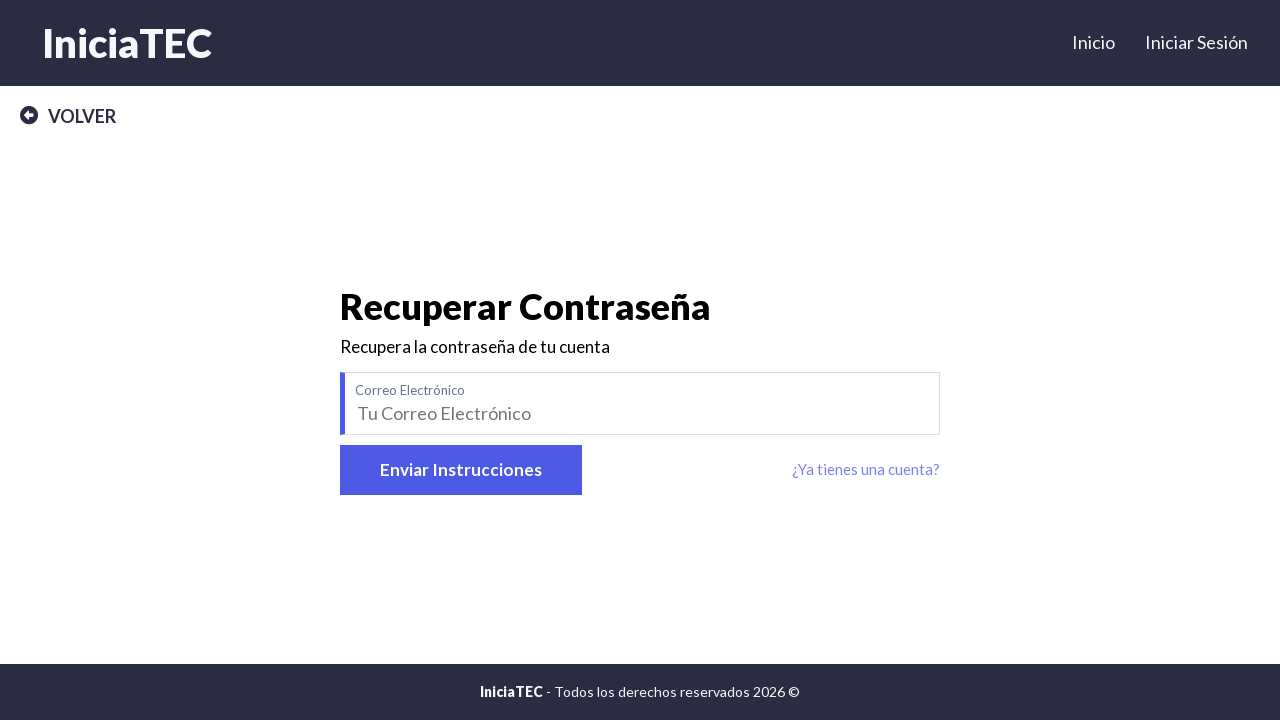

Entered email 'admin@admin.com' in password recovery form on #email
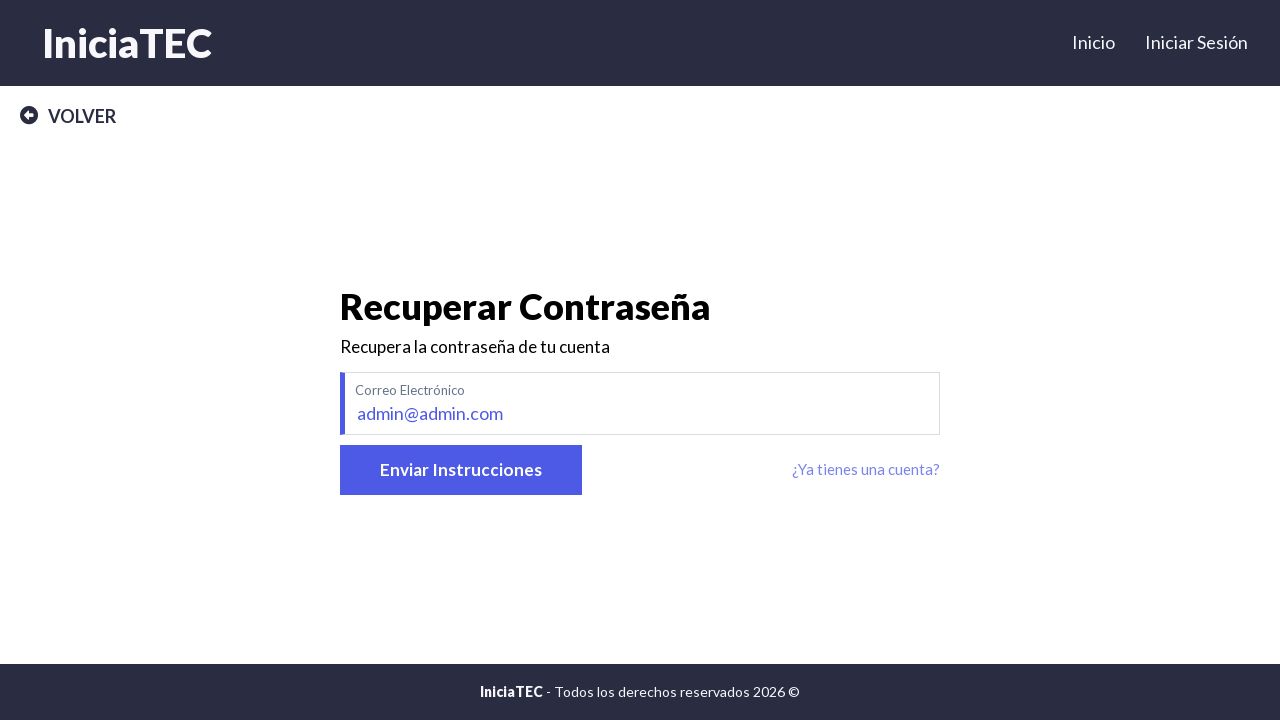

Submitted password recovery form at (461, 470) on .form__submit
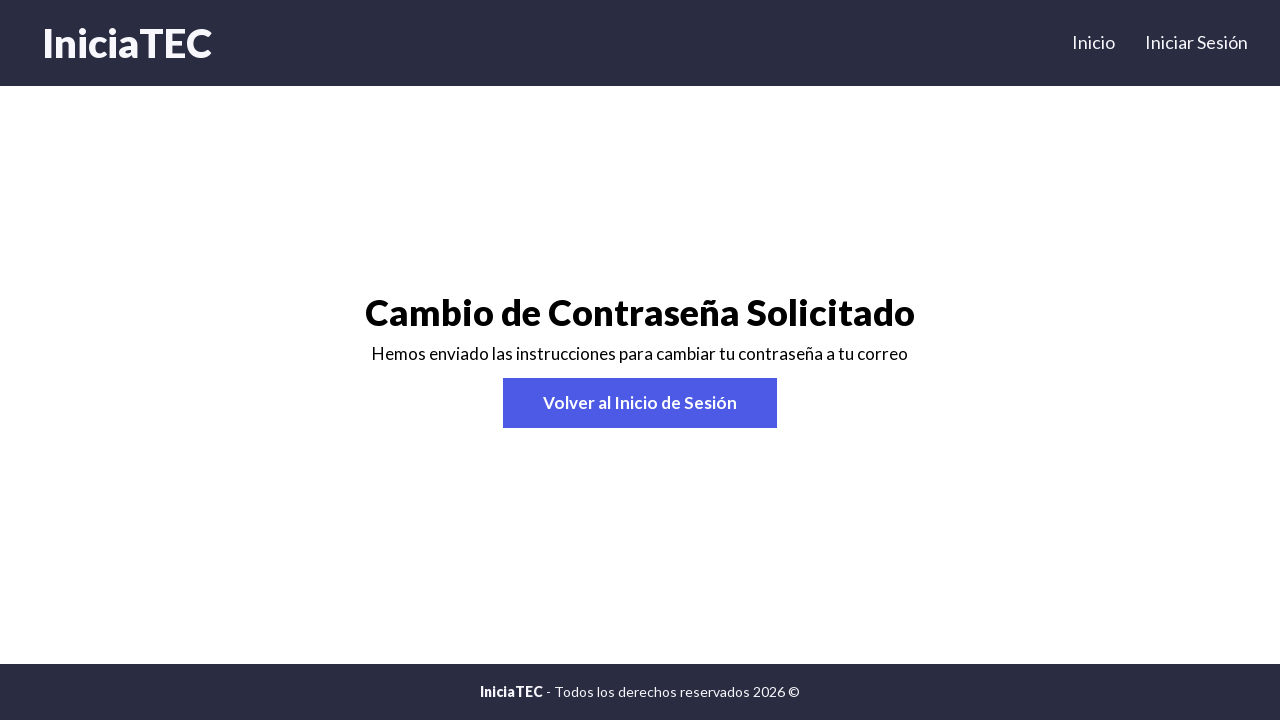

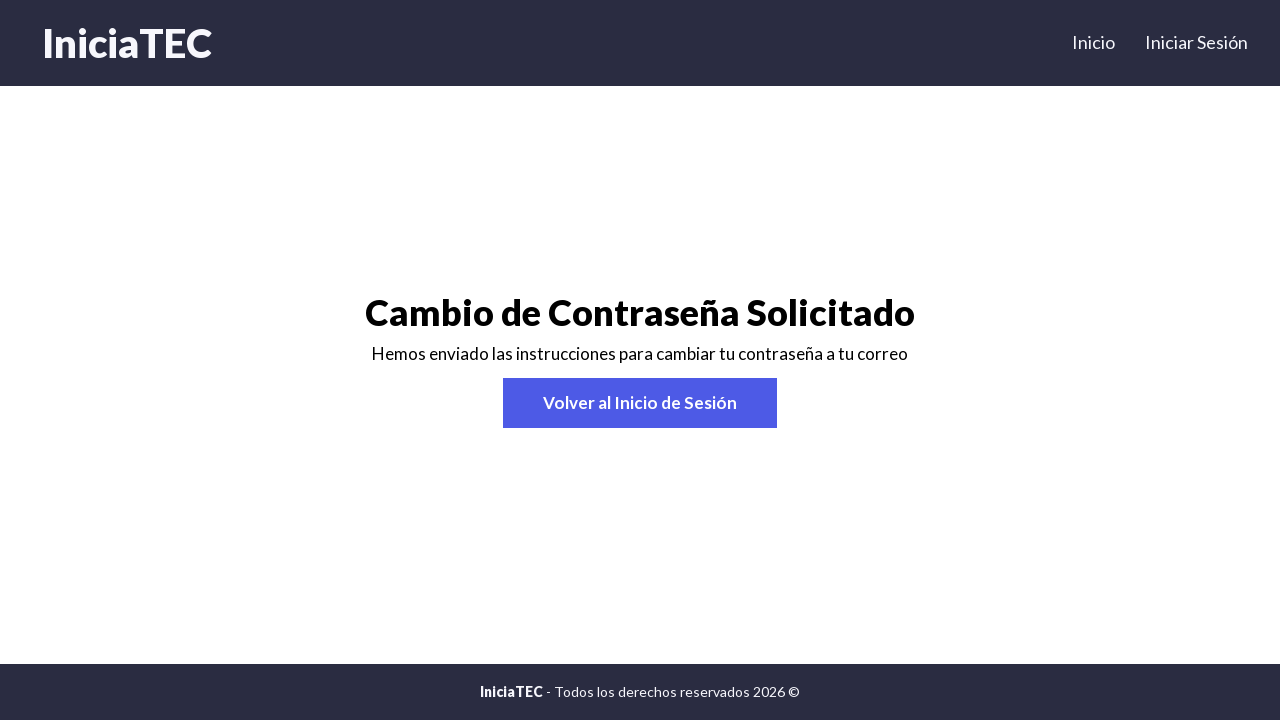